Opens the browser and navigates to the test pages homepage

Starting URL: https://testpages.herokuapp.com

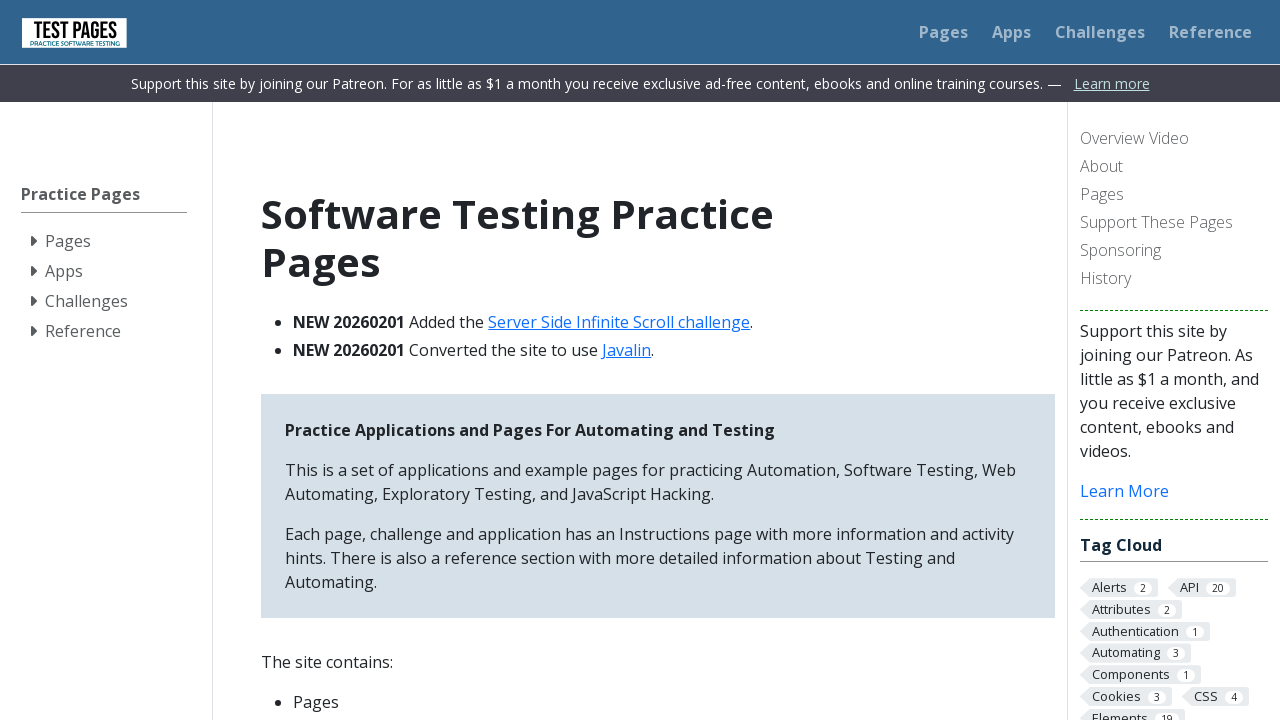

Navigated to testpages.herokuapp.com homepage
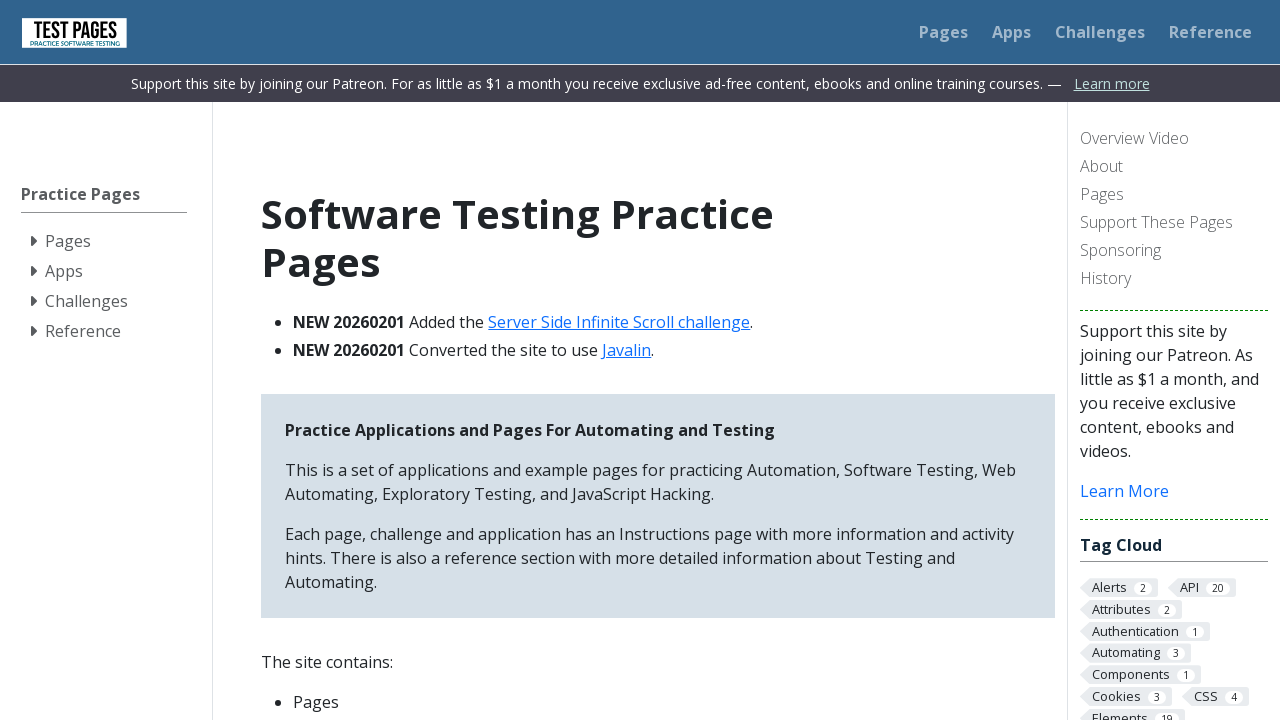

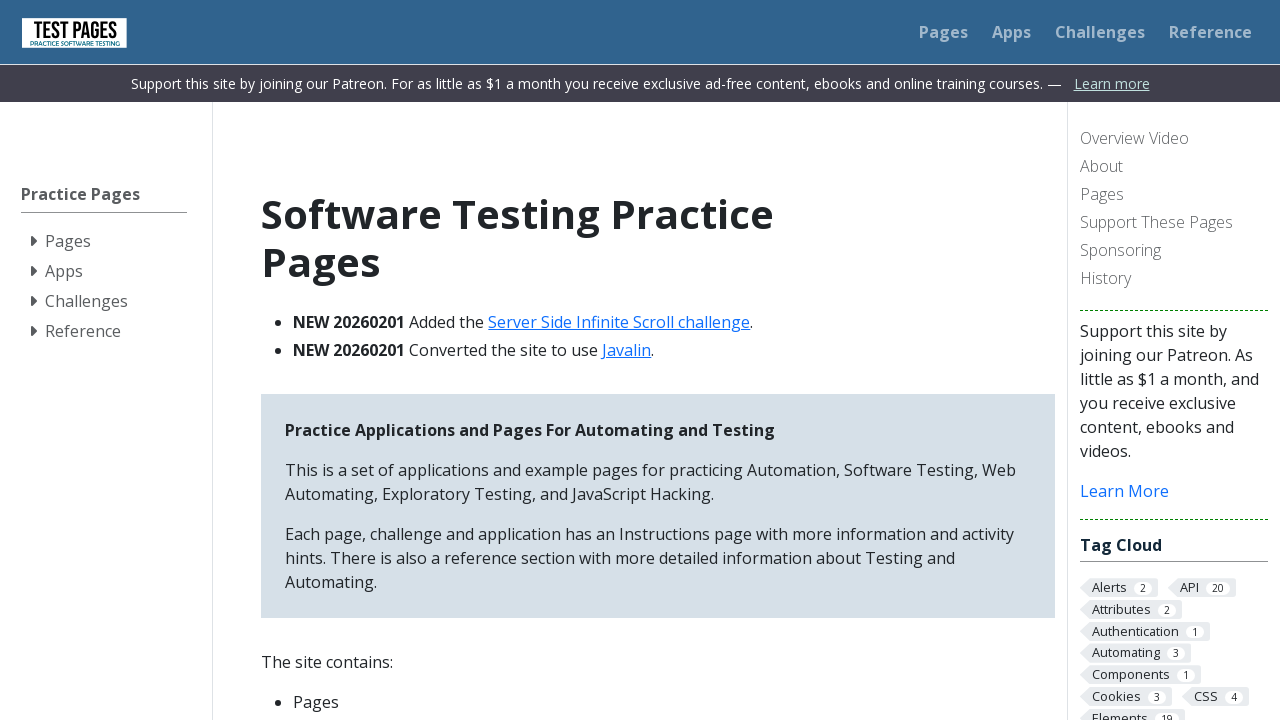